Fills out a practice registration form on demoqa.com with personal details including name, email, gender, phone number, birth date, subjects, hobbies, address, and location, then submits the form and verifies the data in a modal.

Starting URL: https://demoqa.com/automation-practice-form

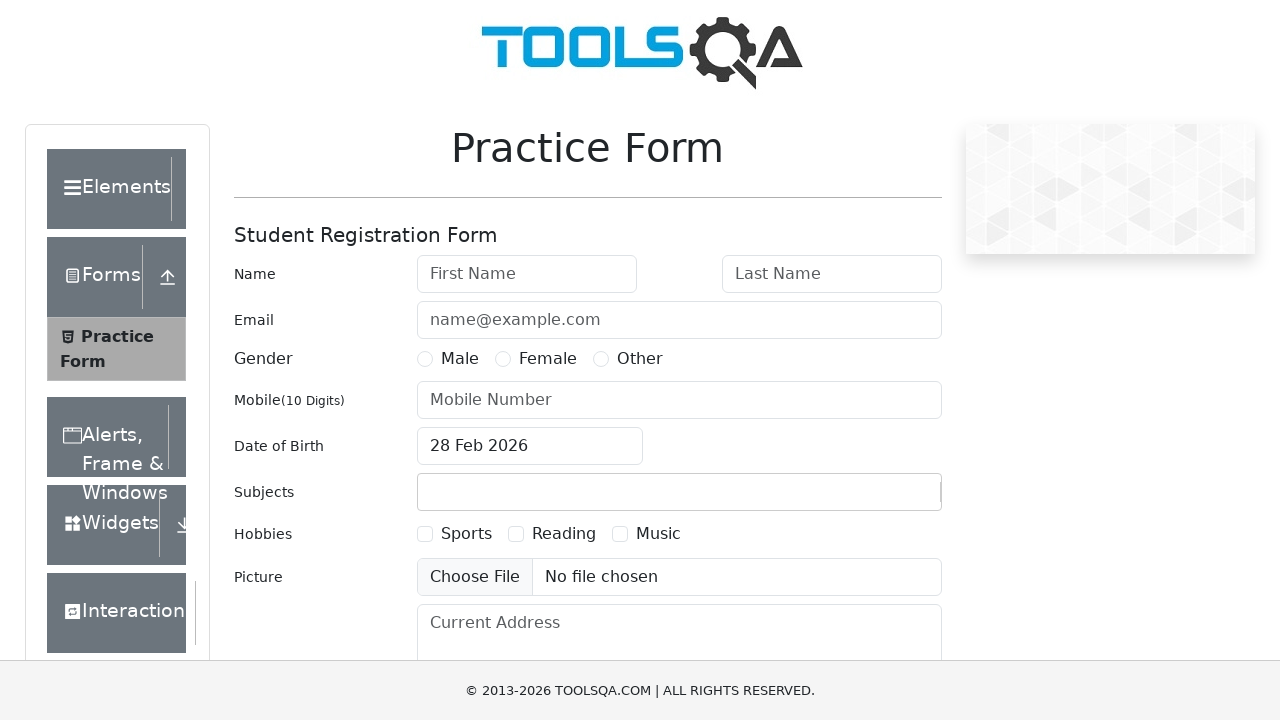

Filled first name field with 'Adel' on #firstName
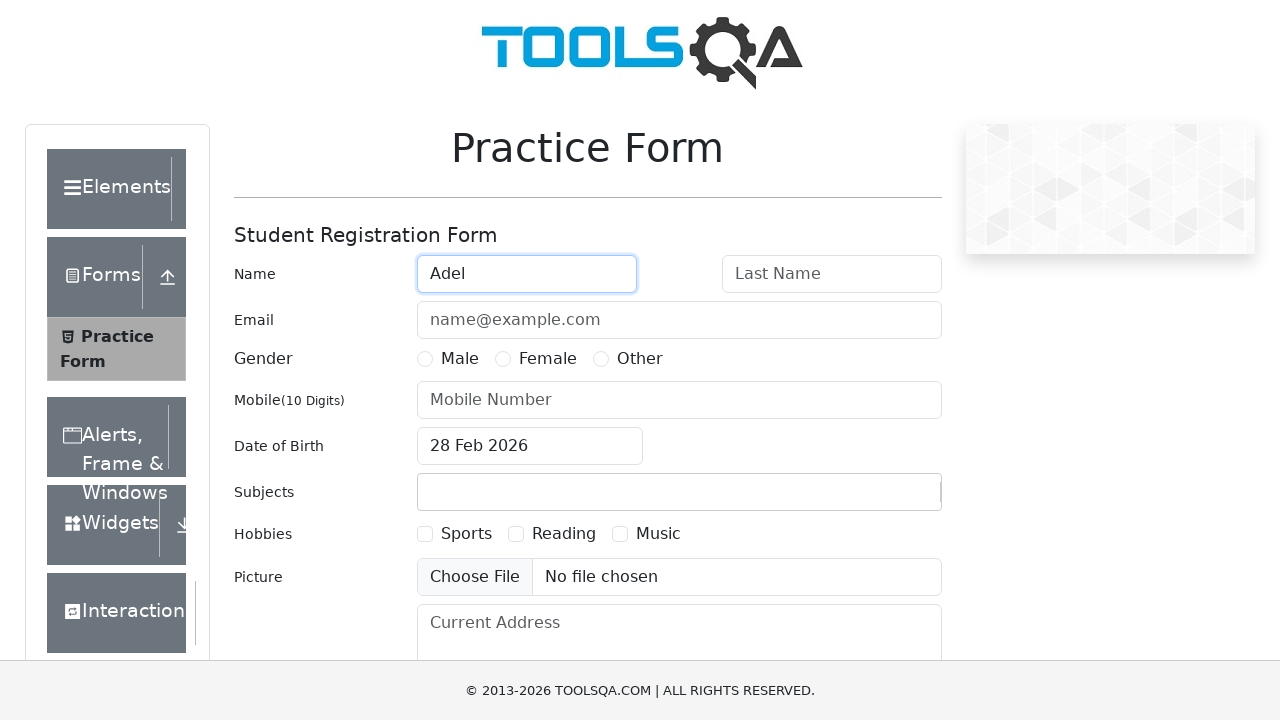

Filled last name field with 'Zakiev' on #lastName
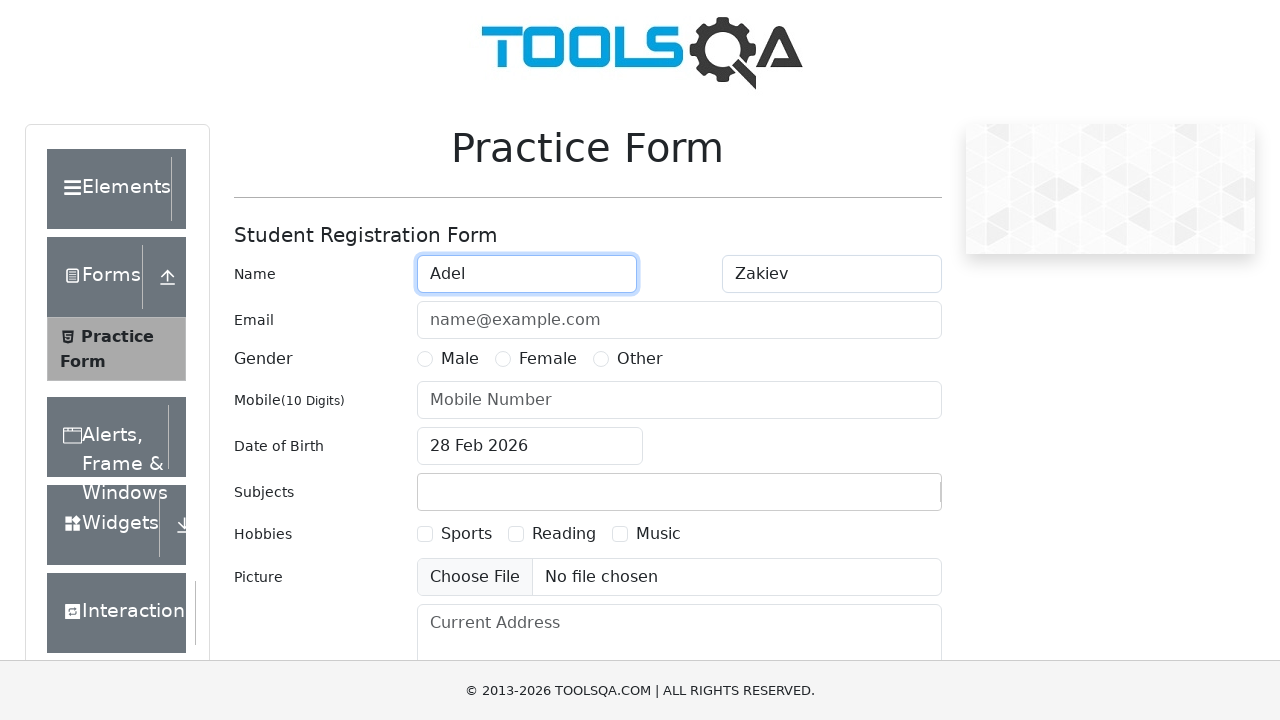

Filled email field with 'zakievadel1994@yandex.ru' on #userEmail
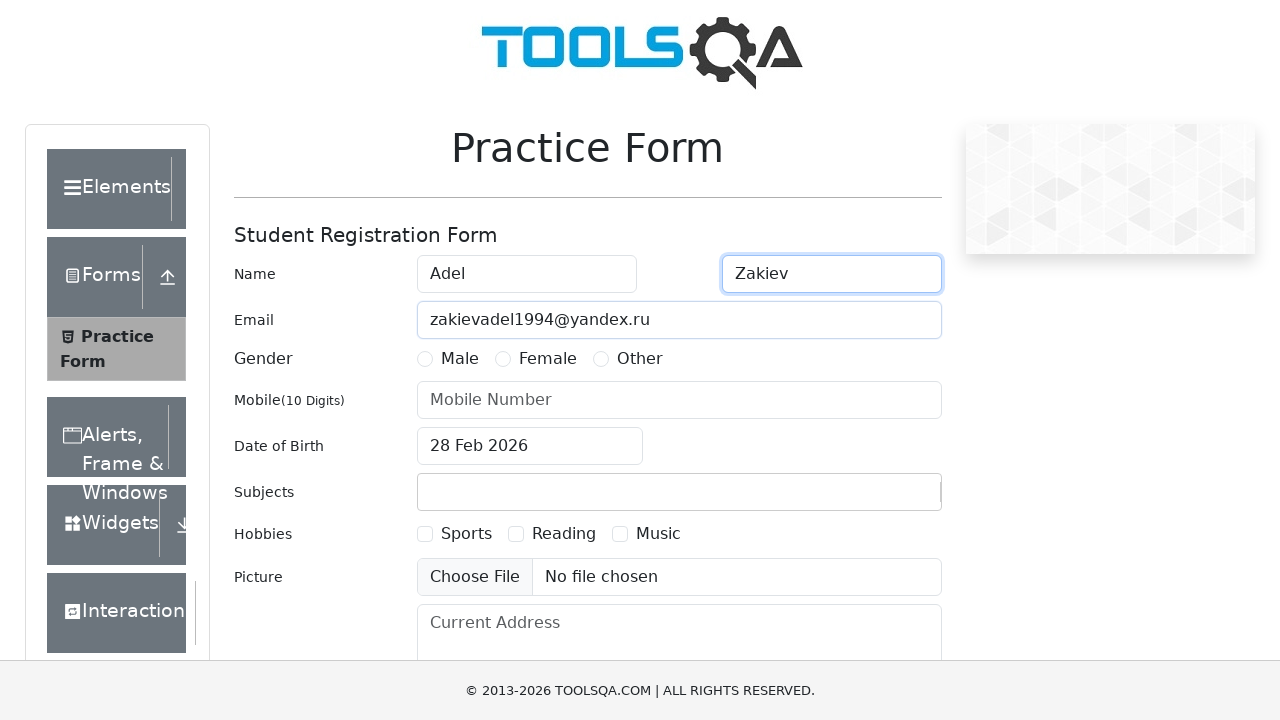

Selected Male gender option at (460, 359) on label[for='gender-radio-1']
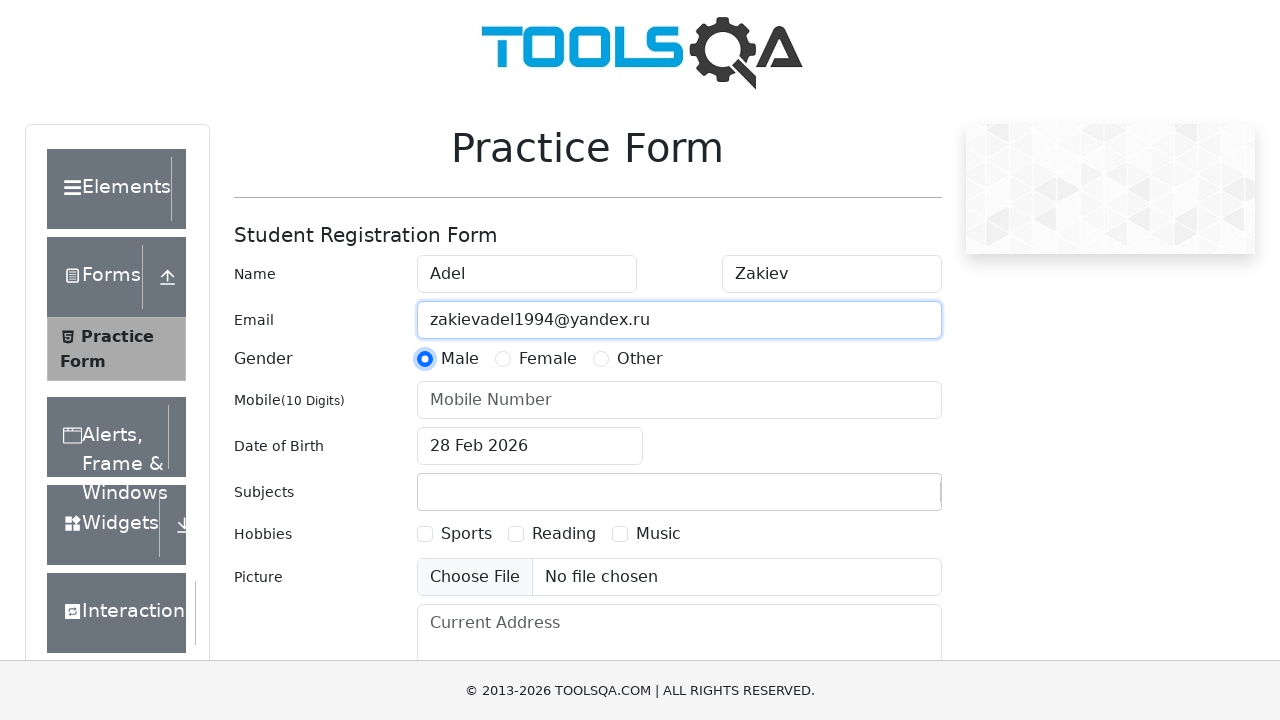

Filled mobile number field with '9082787177' on #userNumber
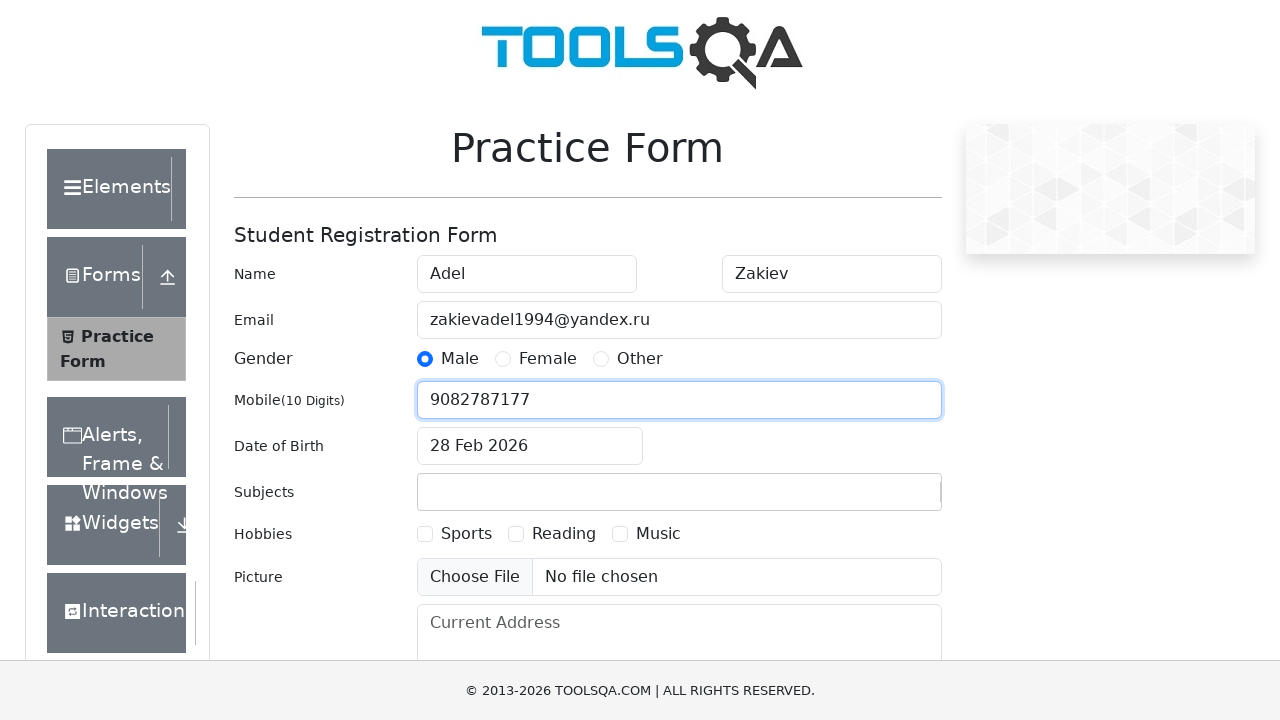

Clicked on date of birth field to open calendar at (530, 446) on #dateOfBirthInput
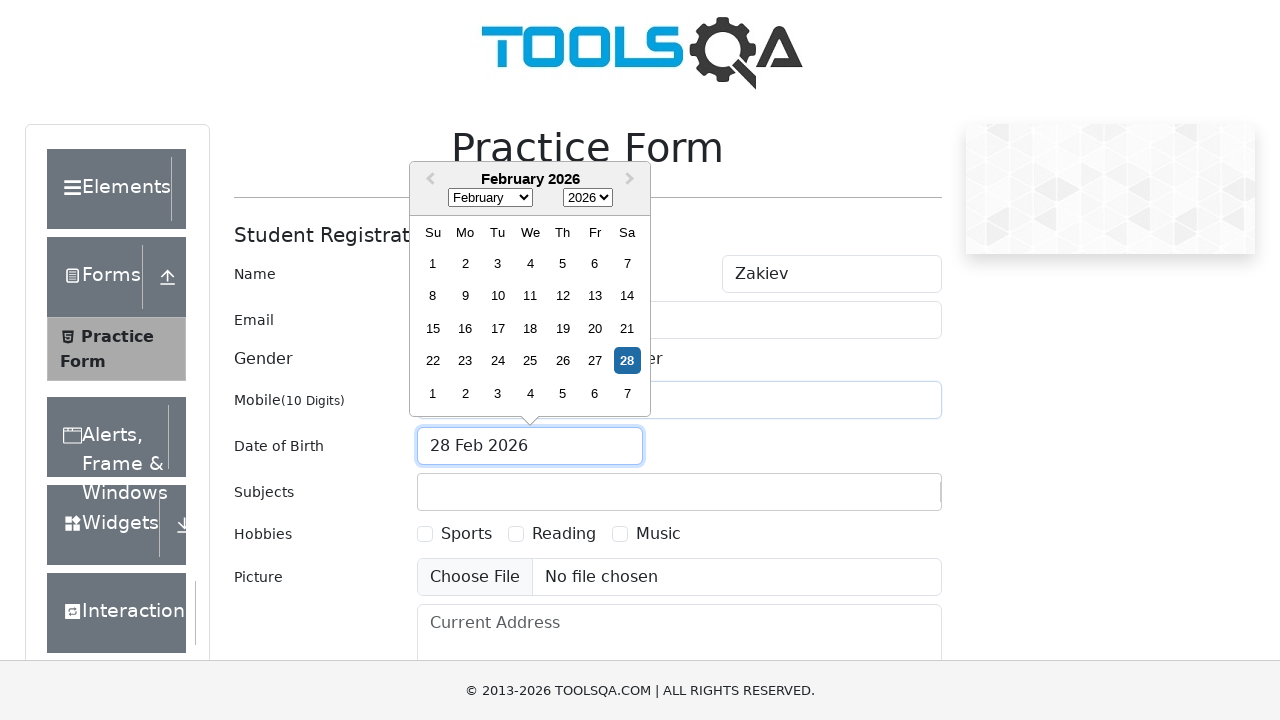

Selected year 1994 from date picker on .react-datepicker__year-select
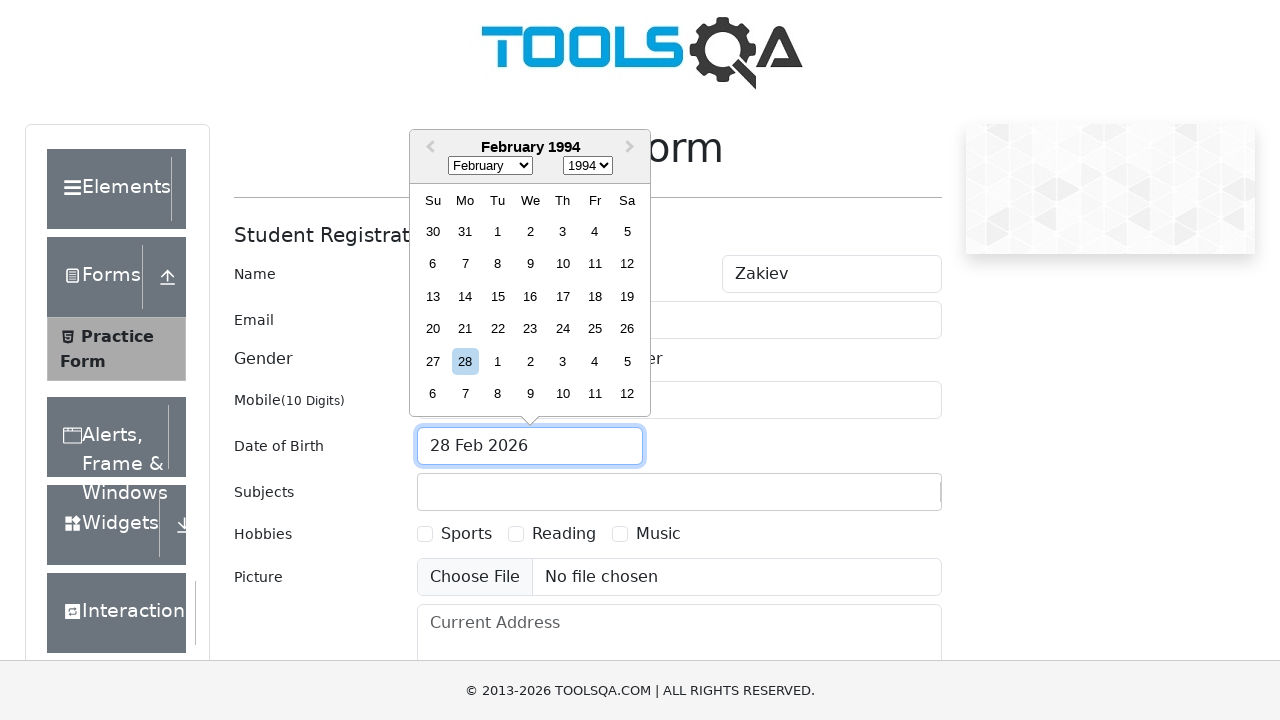

Selected month March (index 2) from date picker on .react-datepicker__month-select
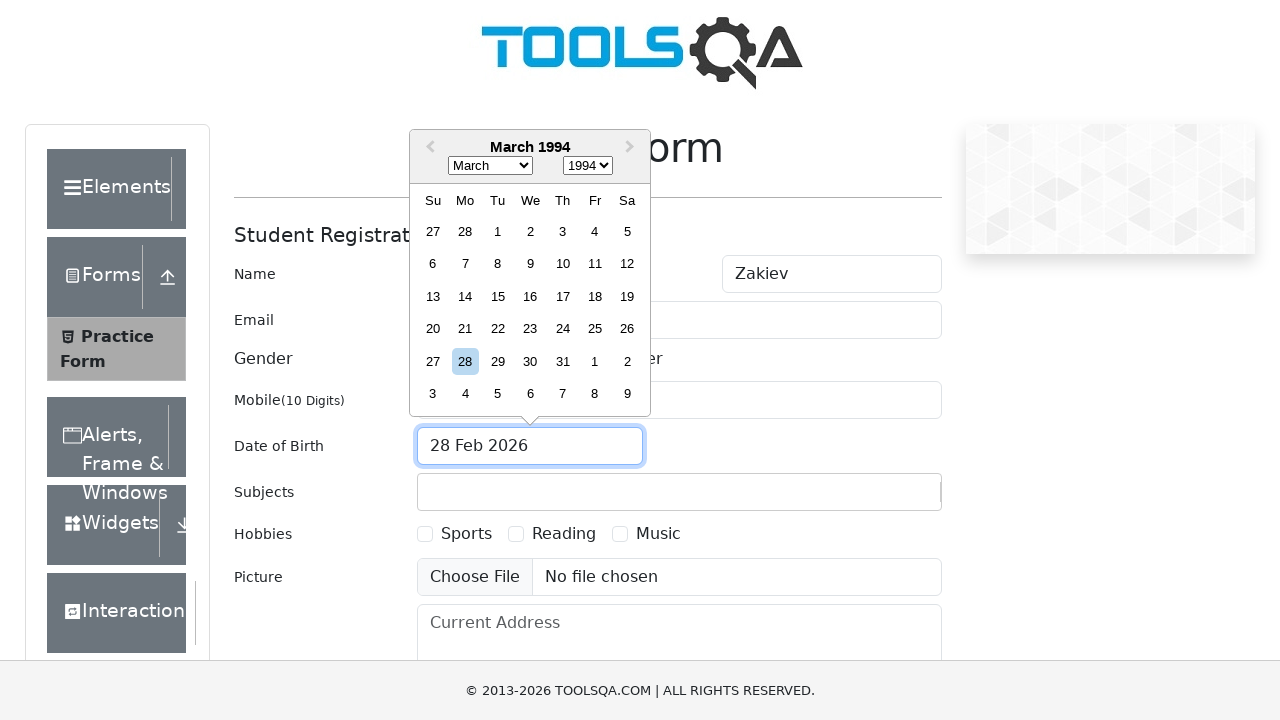

Selected day 18 from date picker at (595, 296) on .react-datepicker__day--018:not(.react-datepicker__day--outside-month)
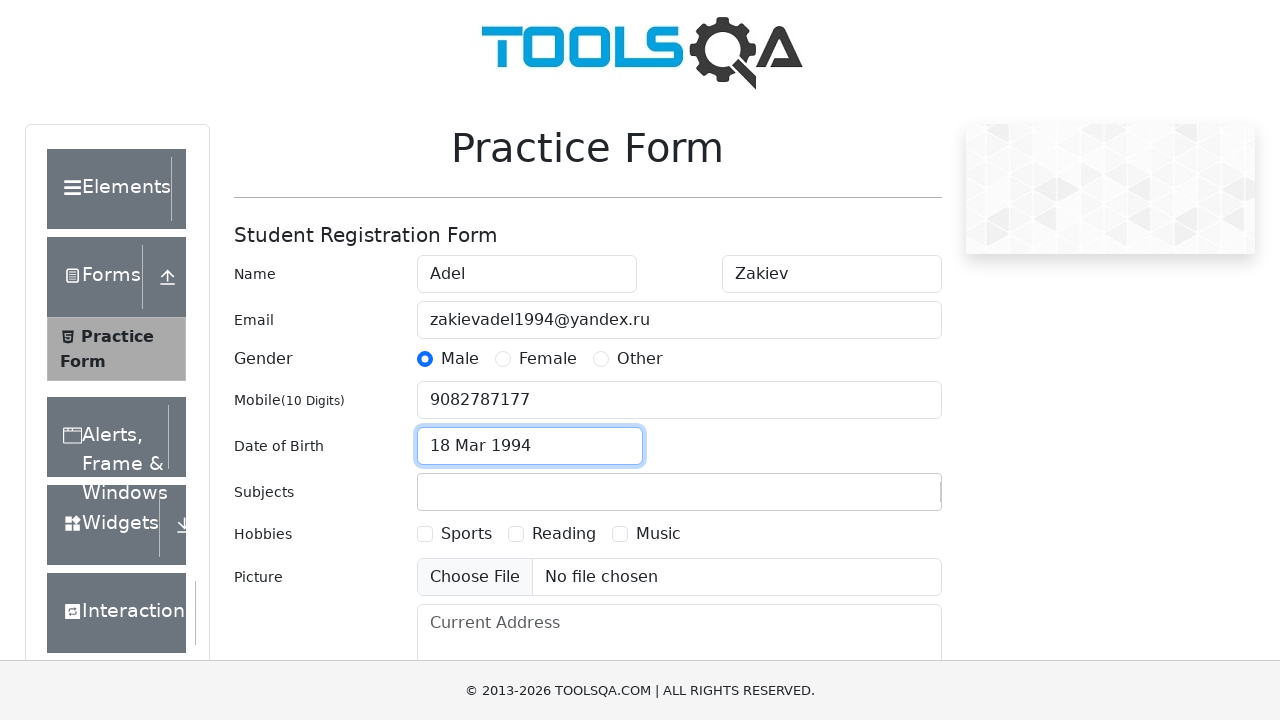

Clicked on subjects input field at (430, 492) on #subjectsInput
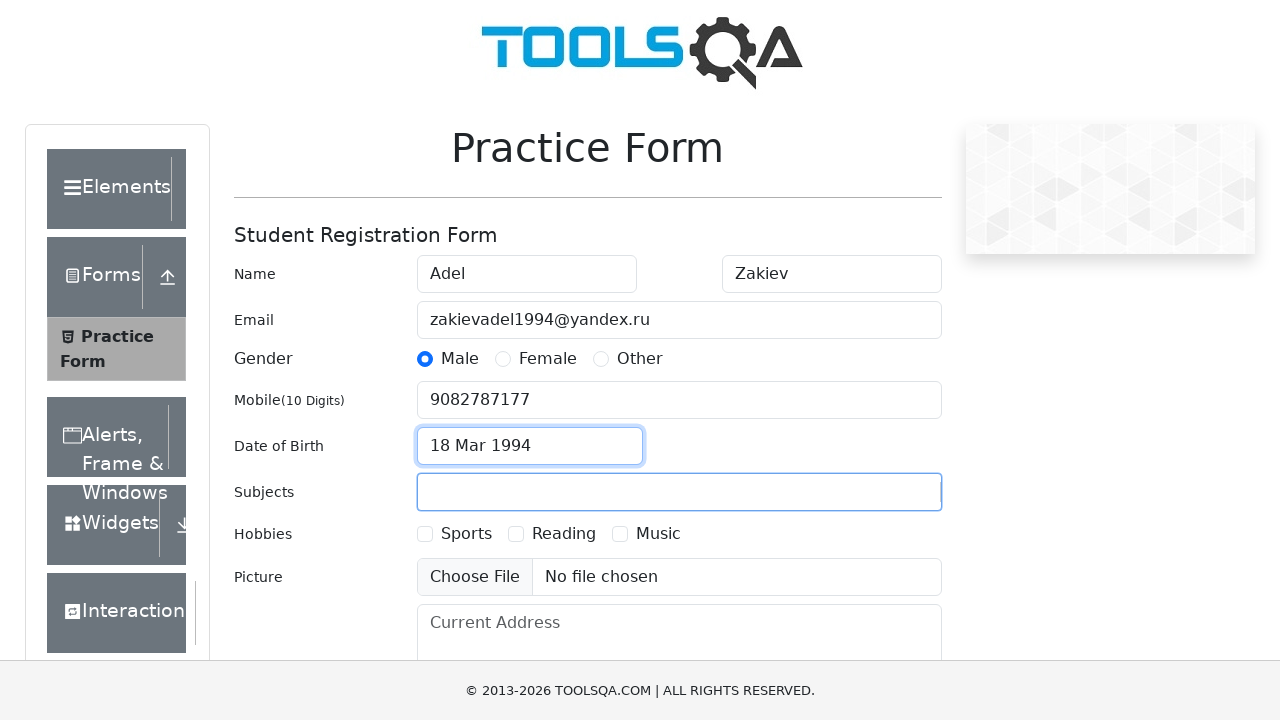

Filled subjects field with 'Computer Science' on #subjectsInput
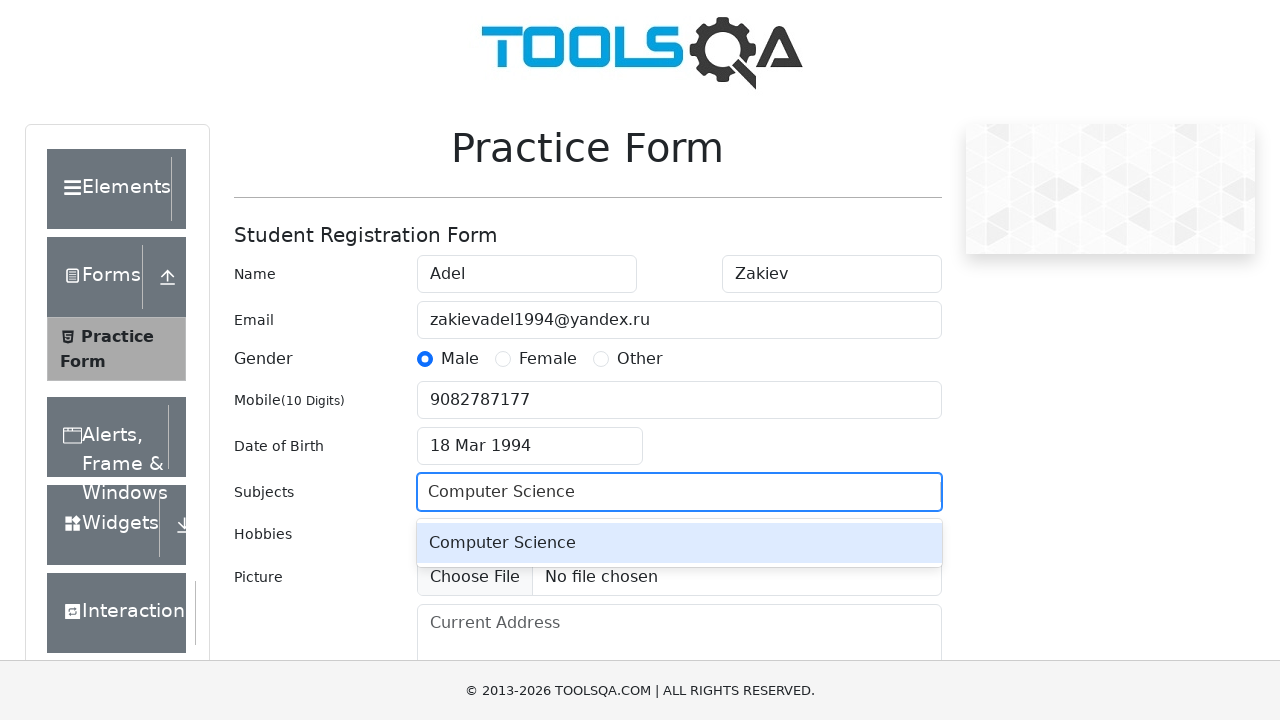

Pressed Enter to confirm subject selection on #subjectsInput
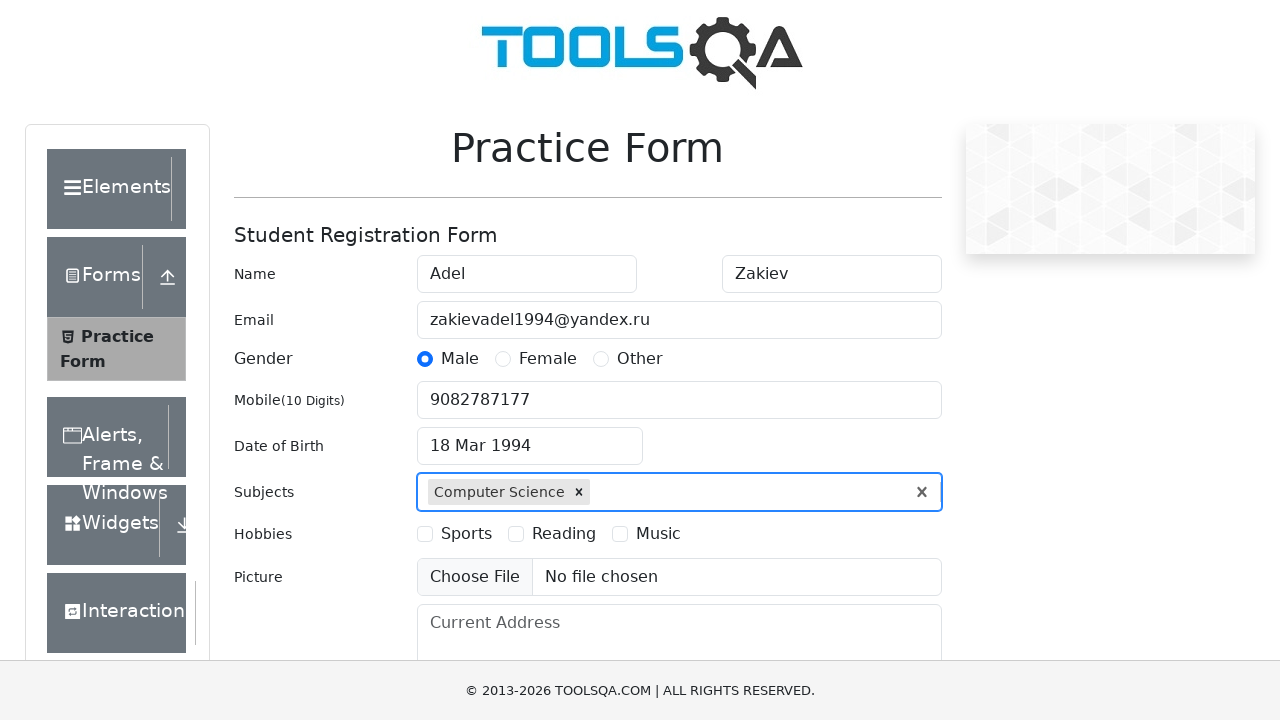

Selected Sports hobby at (466, 534) on label[for='hobbies-checkbox-1']
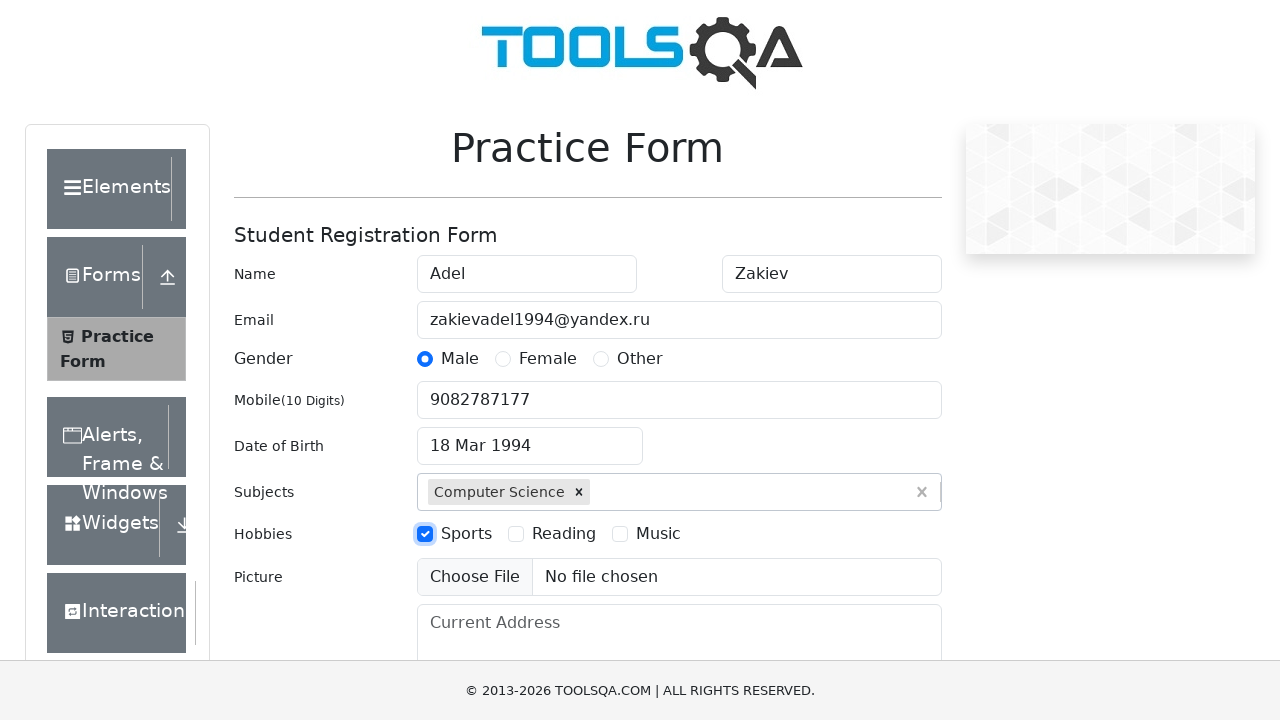

Selected Reading hobby at (564, 534) on label[for='hobbies-checkbox-2']
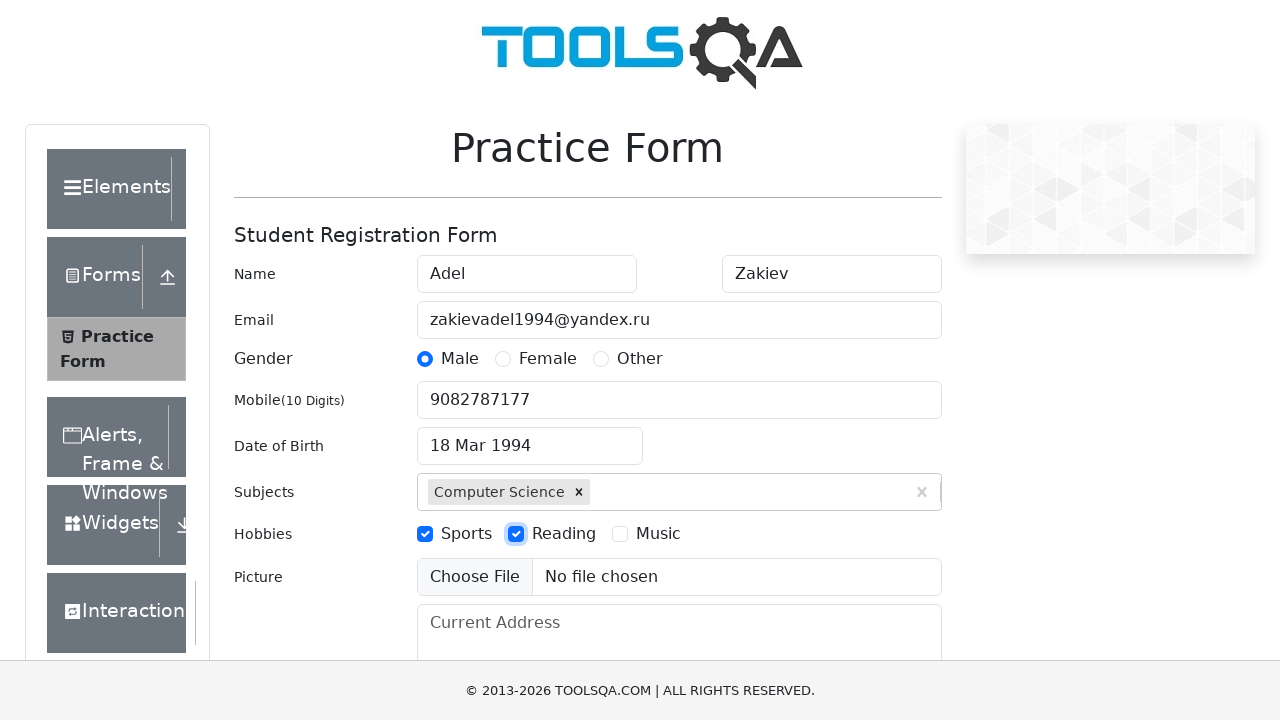

Filled current address field with 'Kazan' on #currentAddress
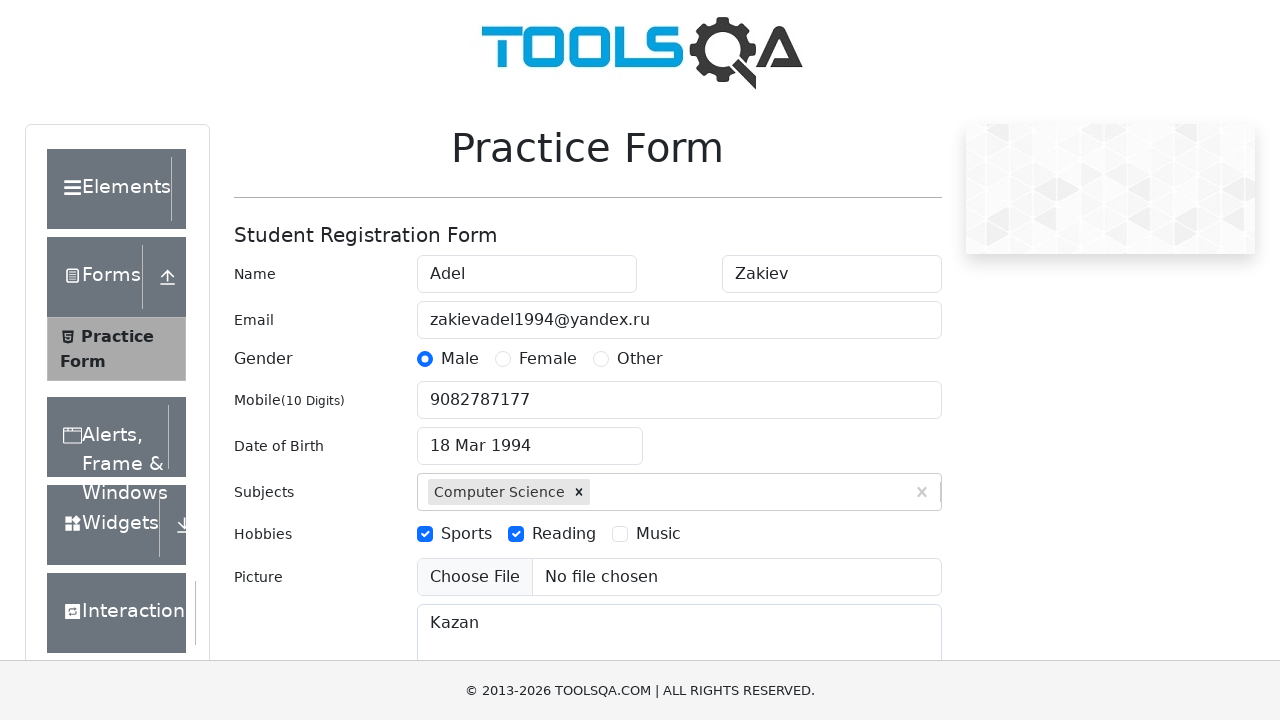

Clicked on state dropdown to open options at (527, 437) on #state
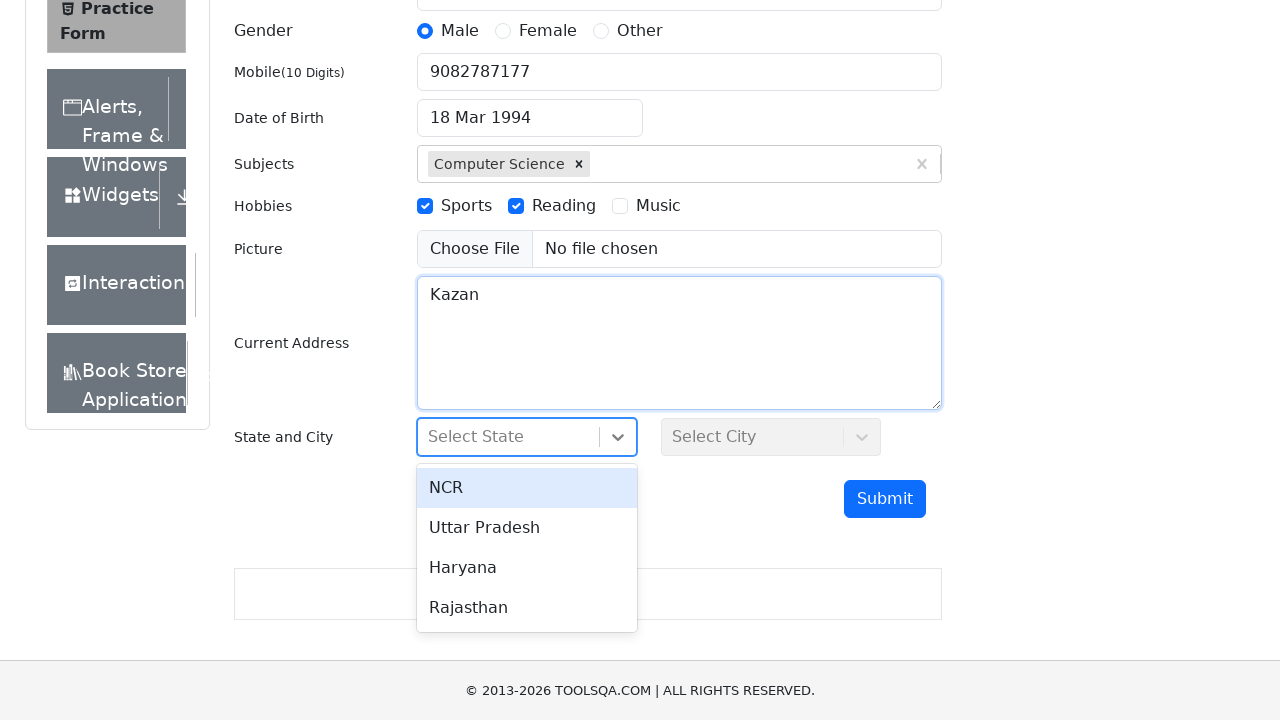

Selected NCR state option at (527, 488) on #react-select-3-option-0
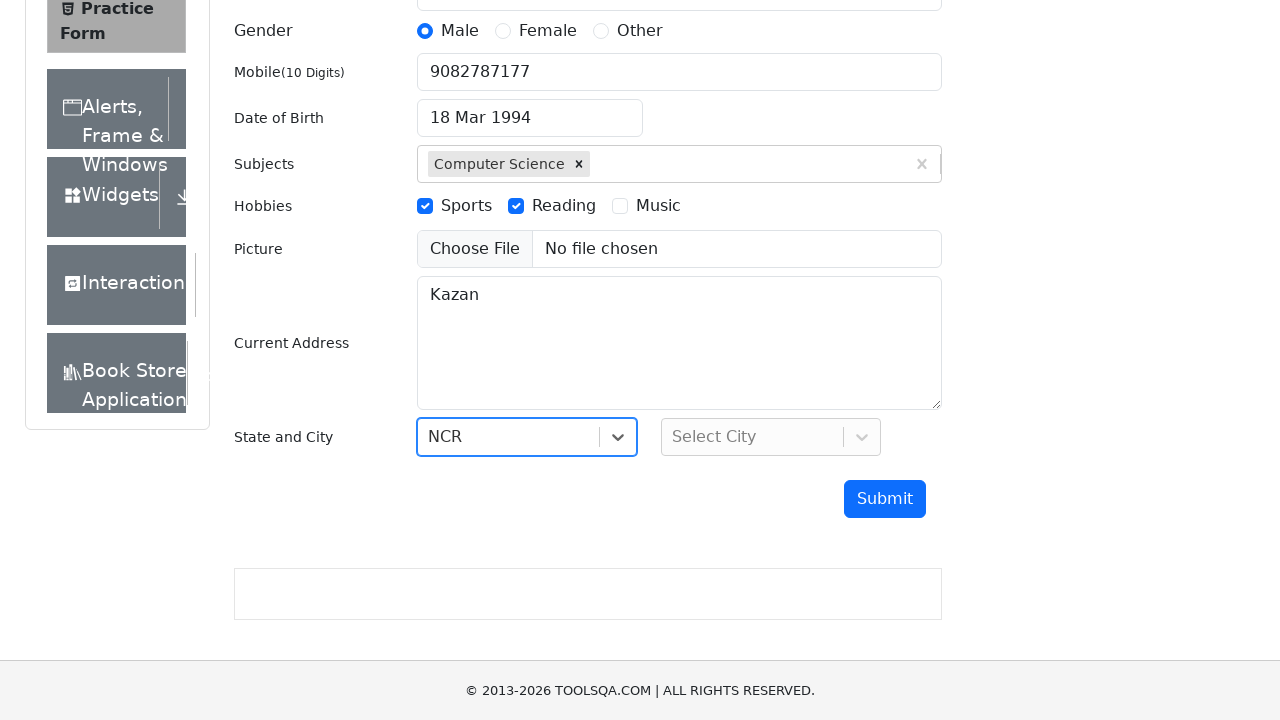

Clicked on city dropdown to open options at (771, 437) on #city
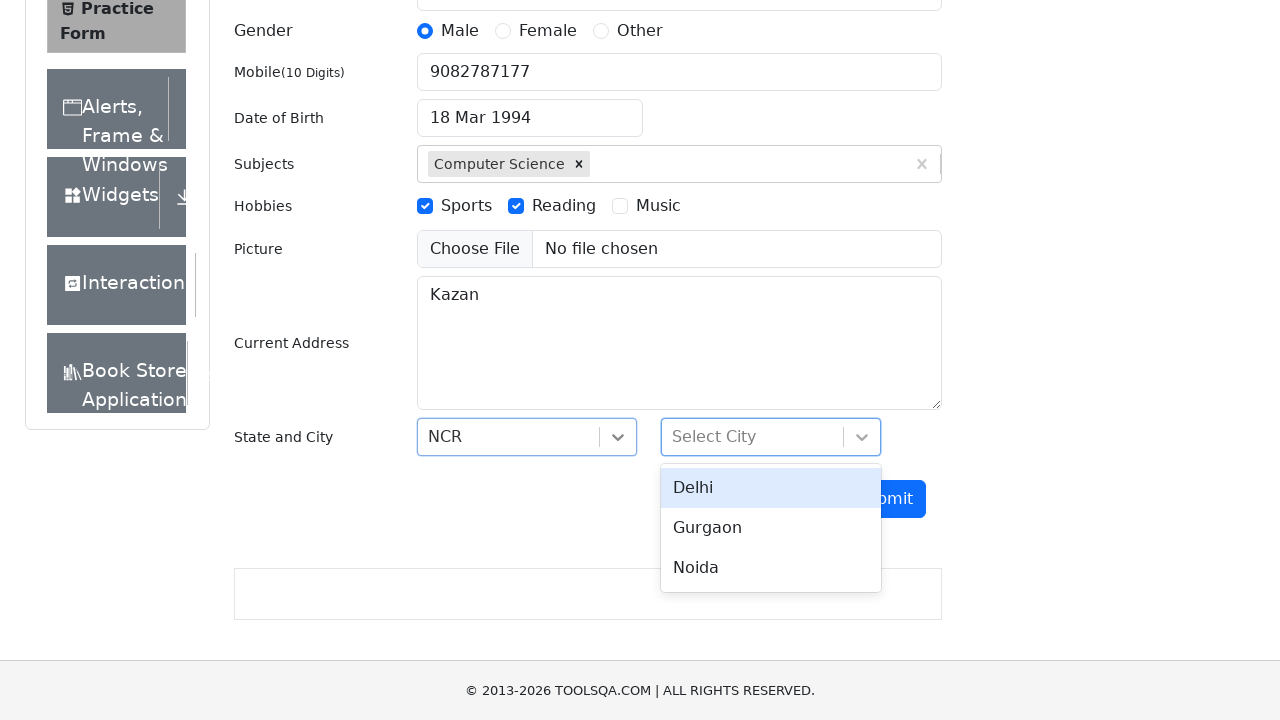

Selected Delhi city option at (771, 488) on #react-select-4-option-0
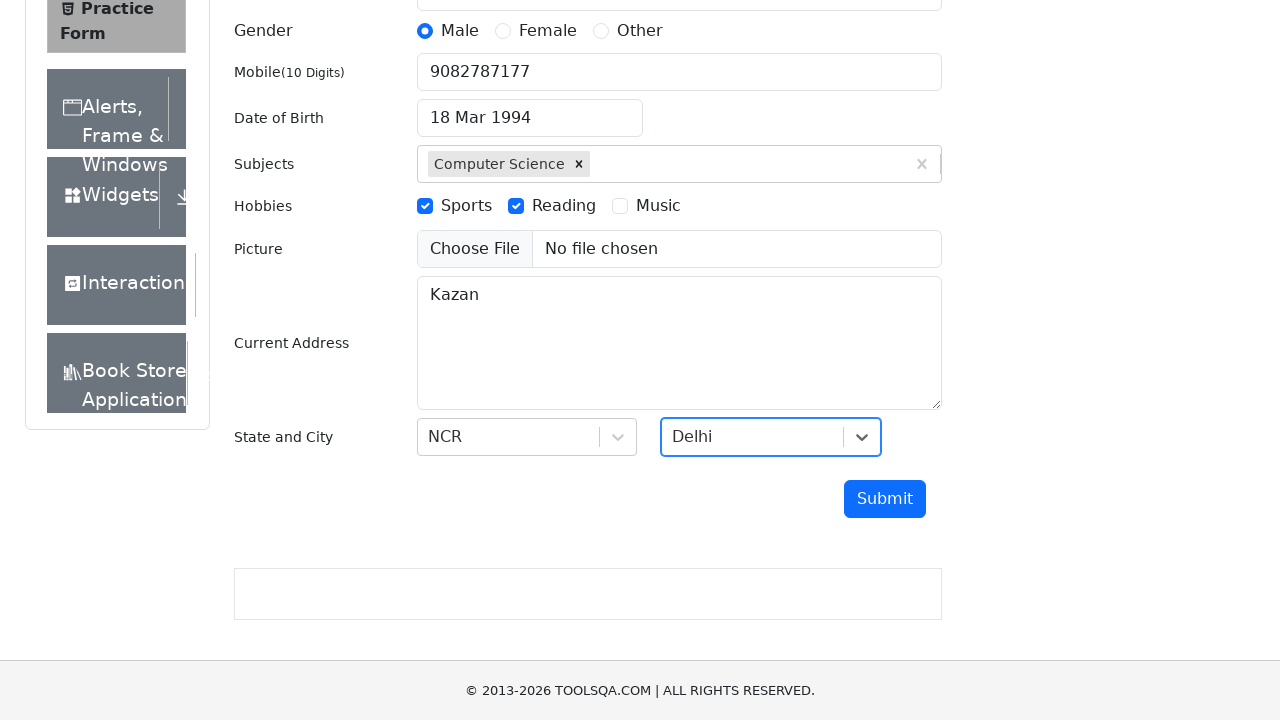

Clicked submit button to submit the registration form at (885, 499) on #submit
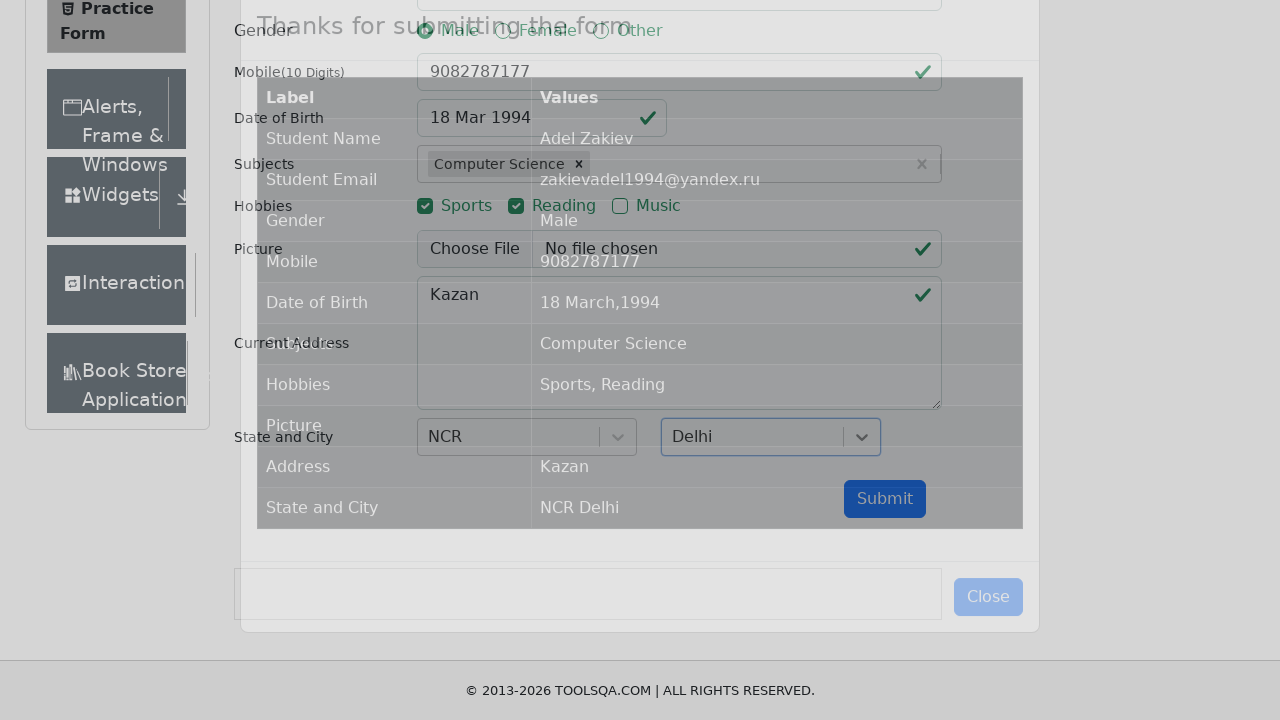

Result modal appeared with submitted form data
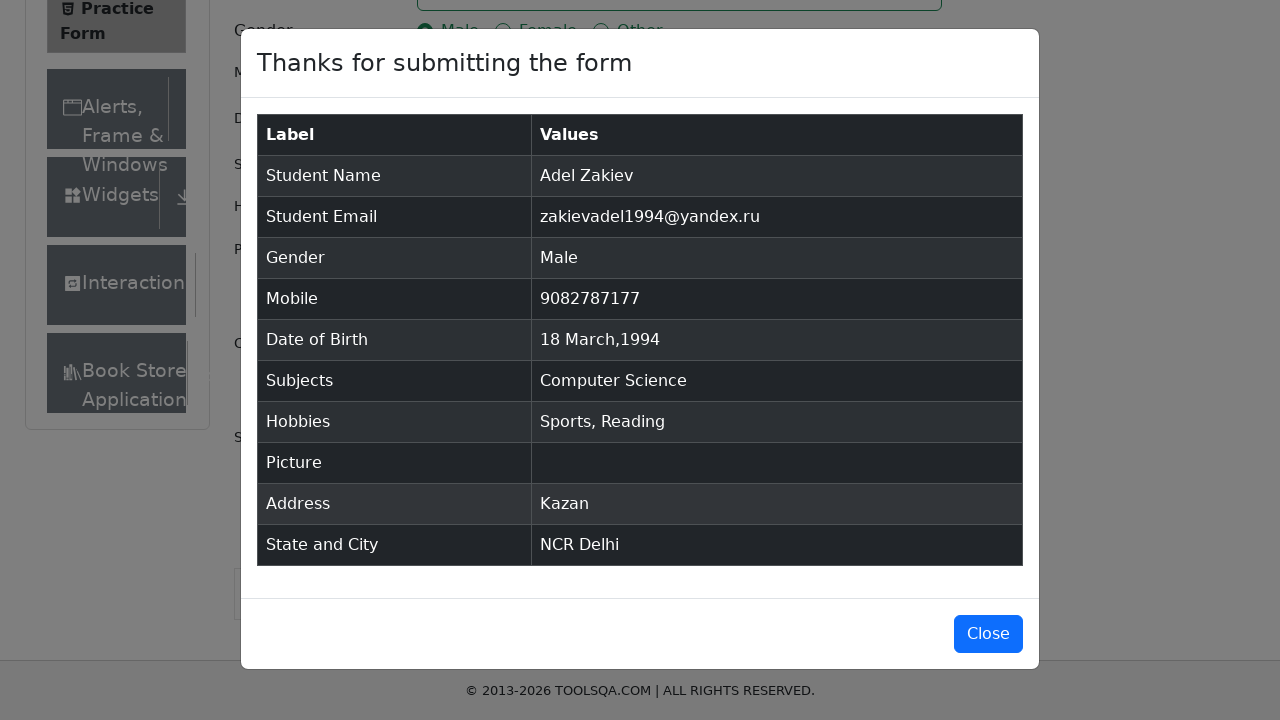

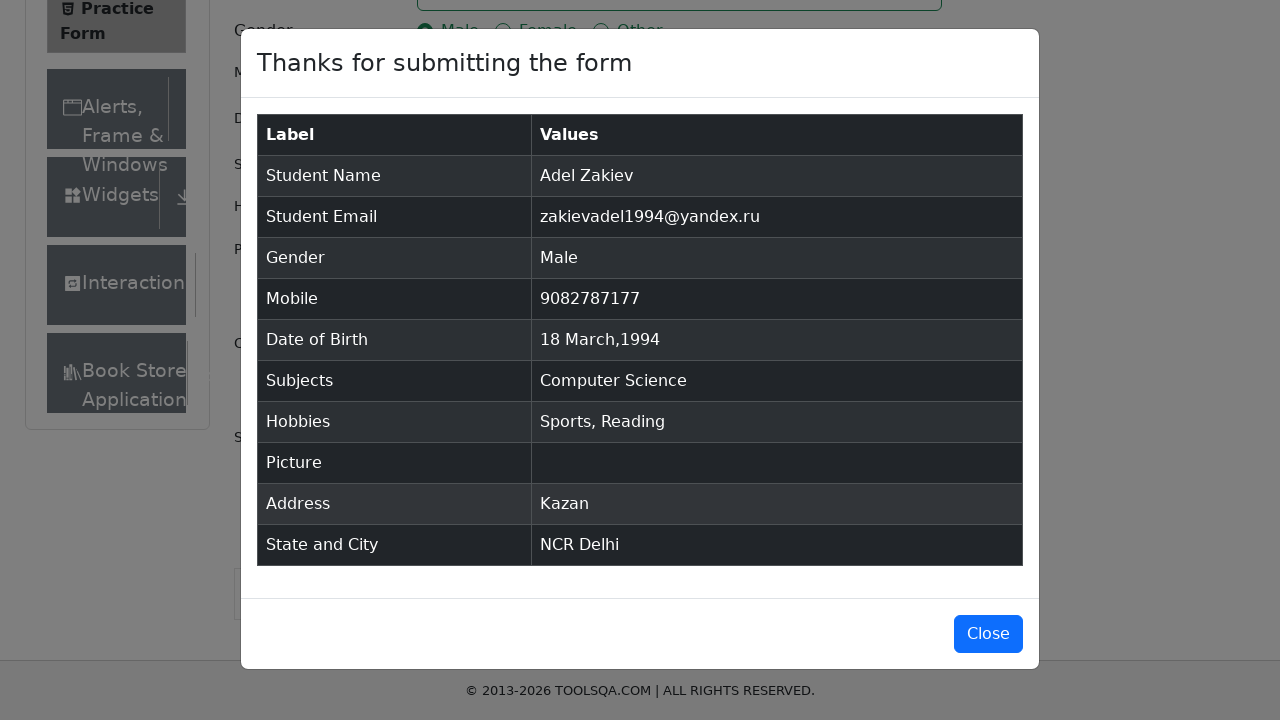